Navigates to YouTube homepage and verifies the title is exactly "YouTube"

Starting URL: https://www.youtube.com

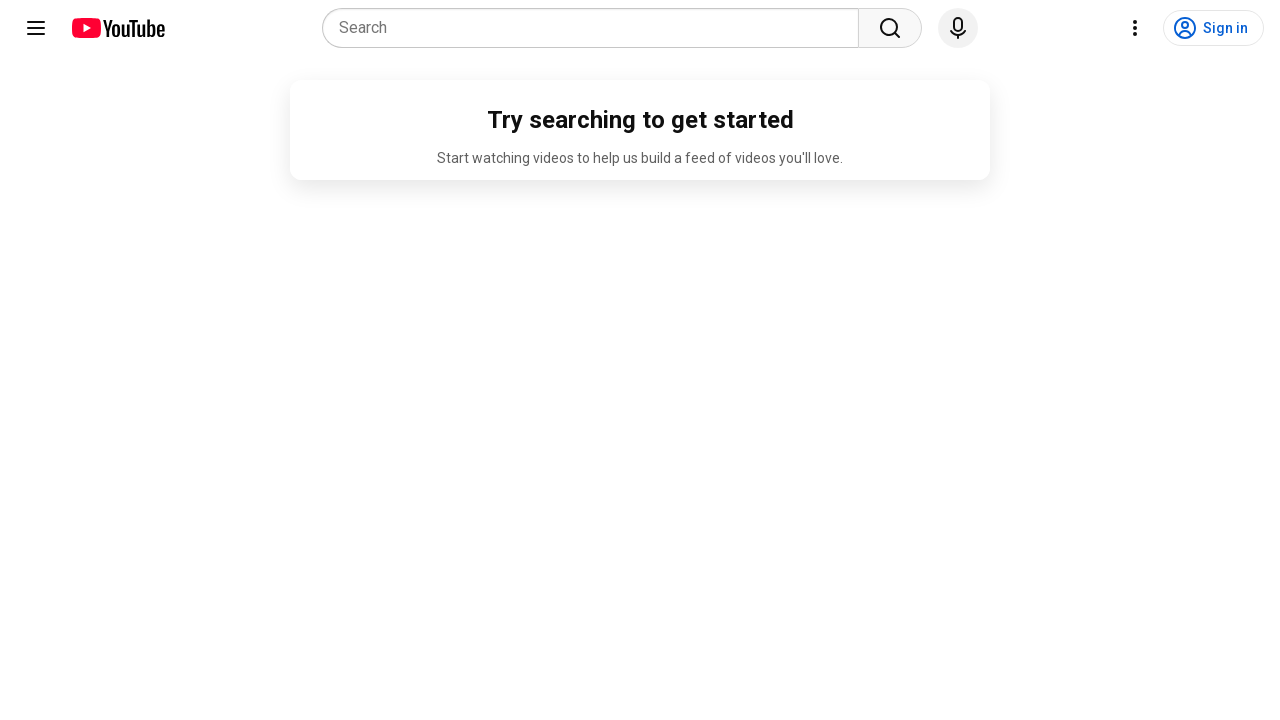

Navigated to YouTube homepage
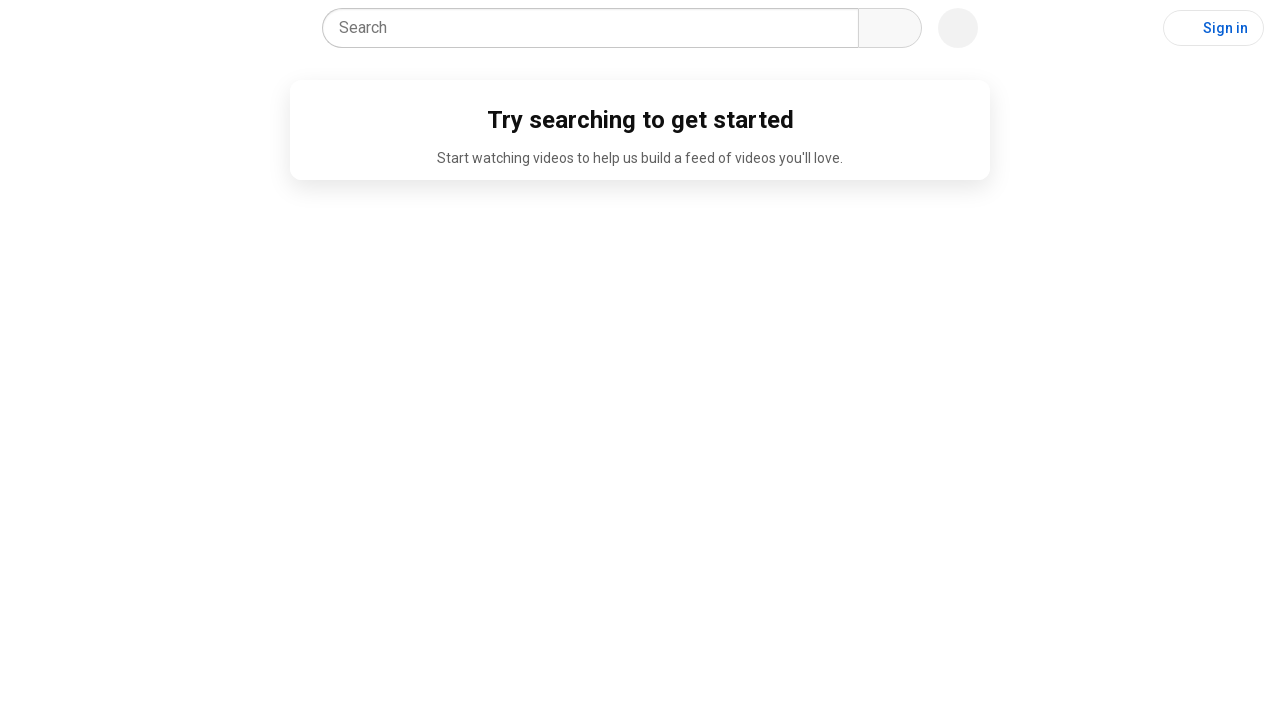

YouTube homepage loaded (domcontentloaded)
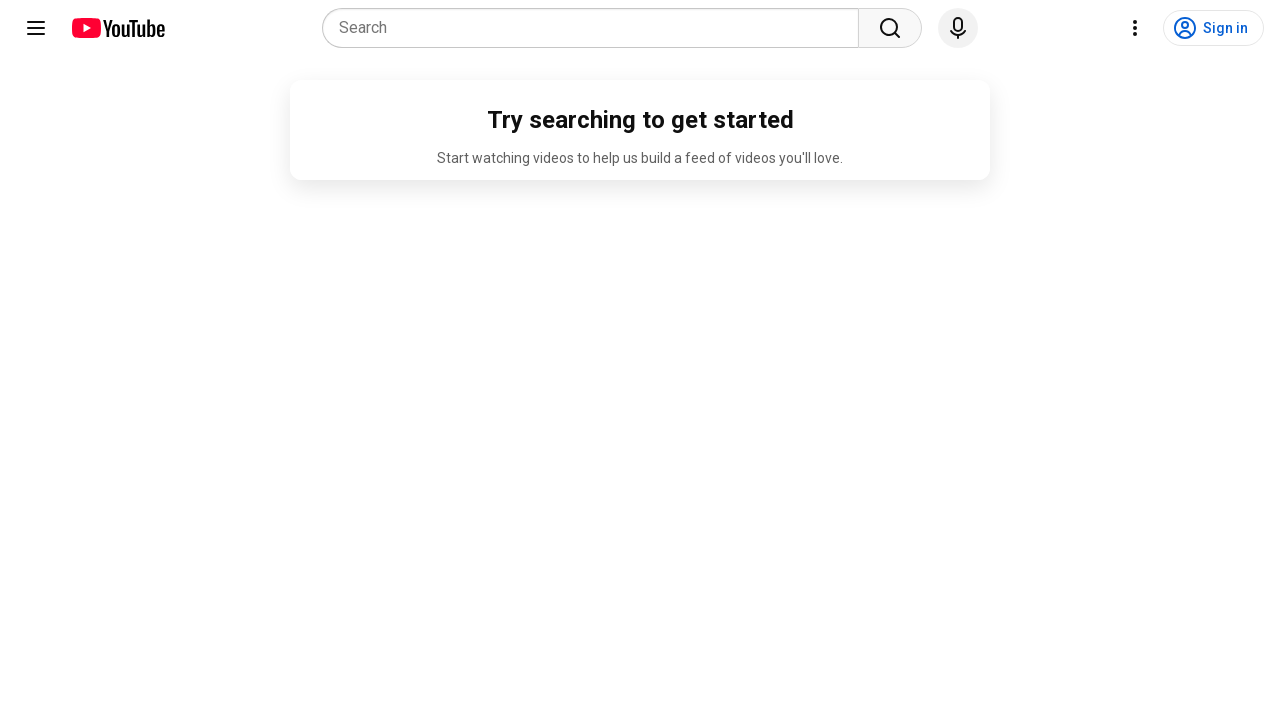

Verified page title contains 'YouTube'
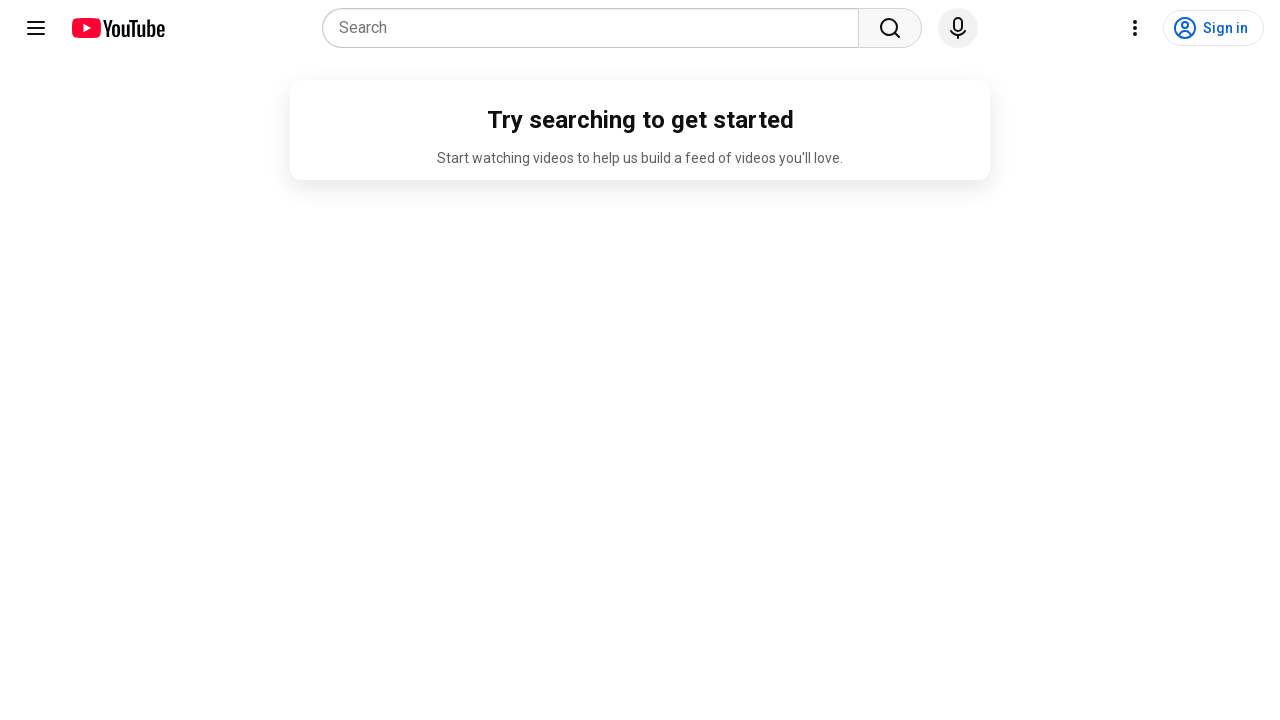

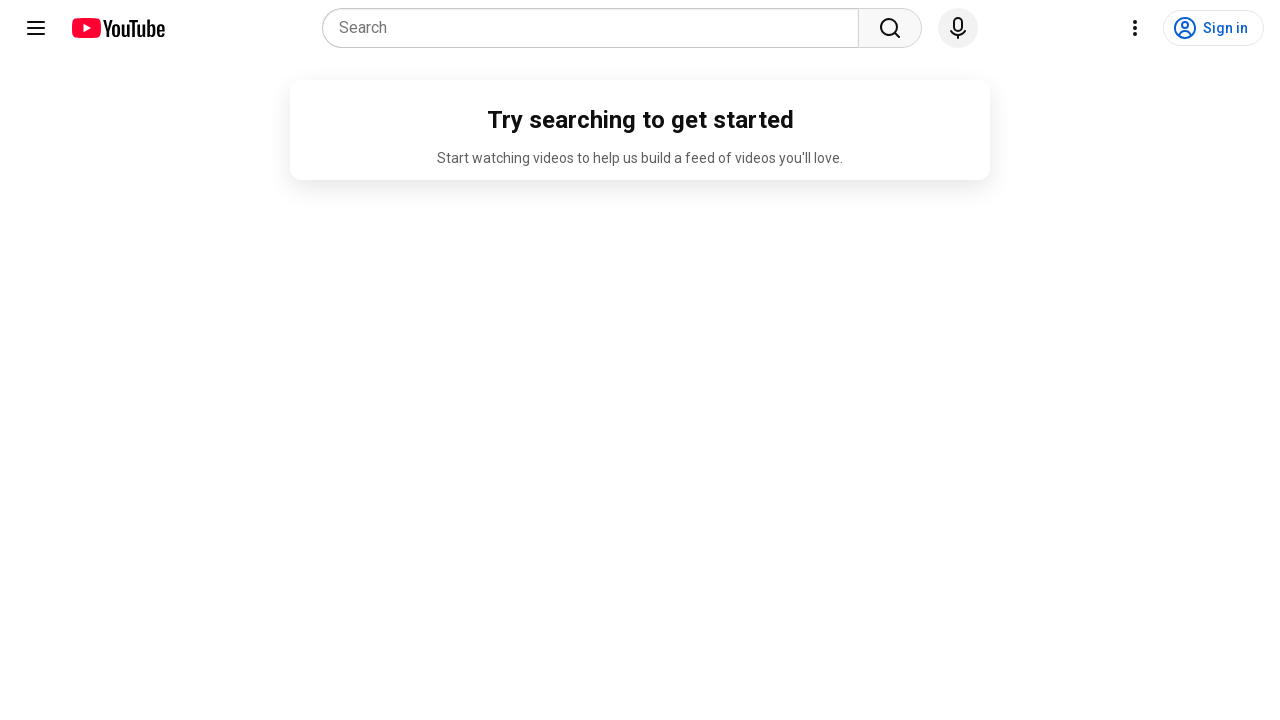